Searches for fire stations in Seoul and navigates through multiple pages of results

Starting URL: https://www.nfa.go.kr/nfa/introduce/status/firestationidfo

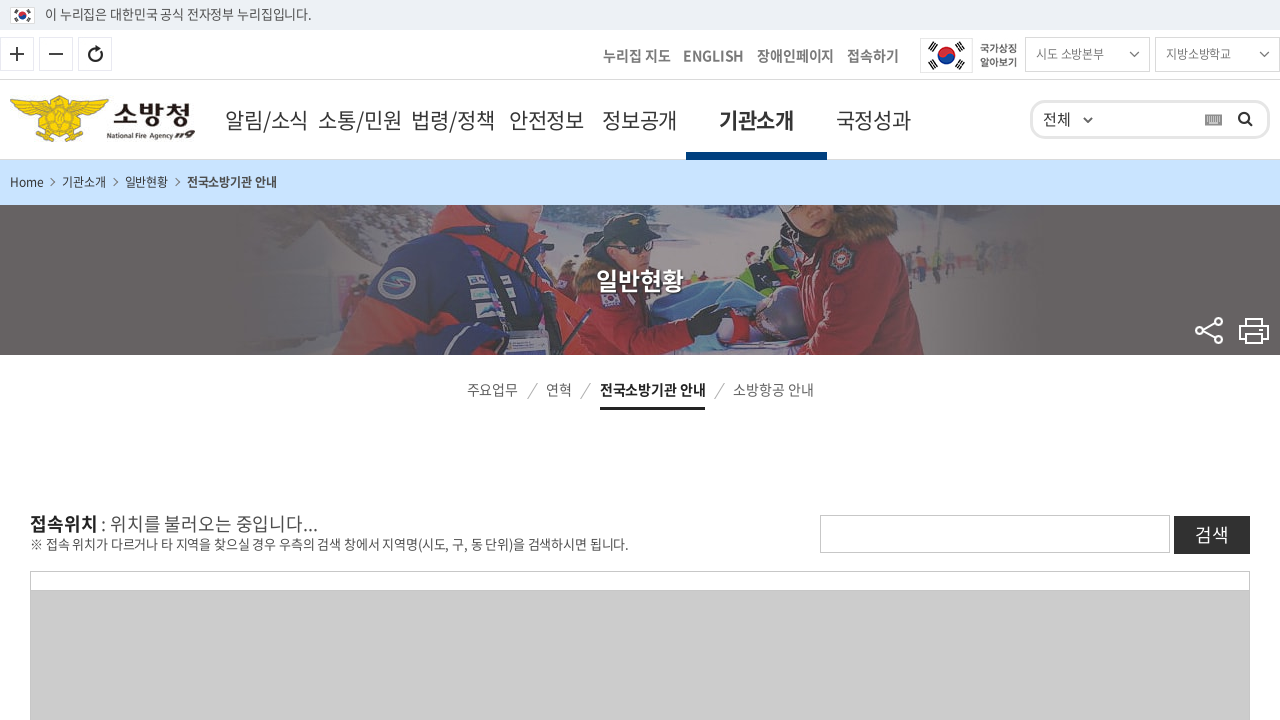

Filled search keyword field with '서울' (Seoul) on #searchKeyword
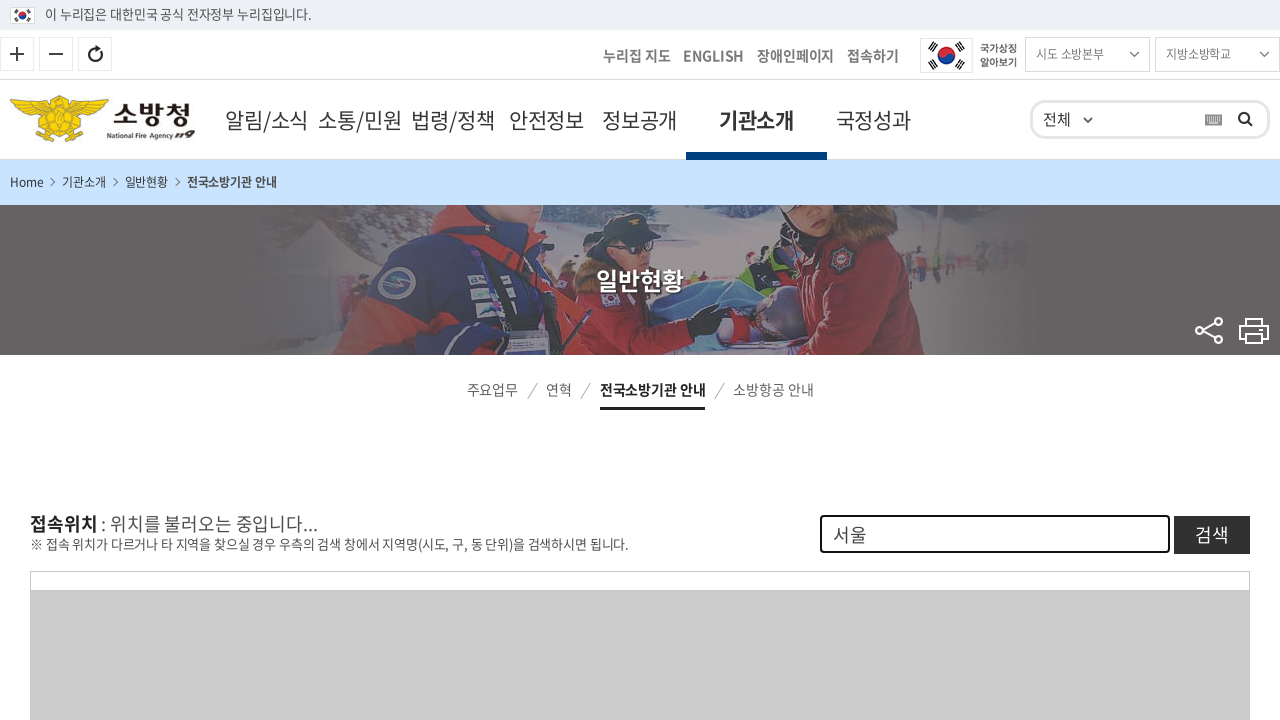

Clicked fire station search button at (1212, 534) on #fsSearchBtn
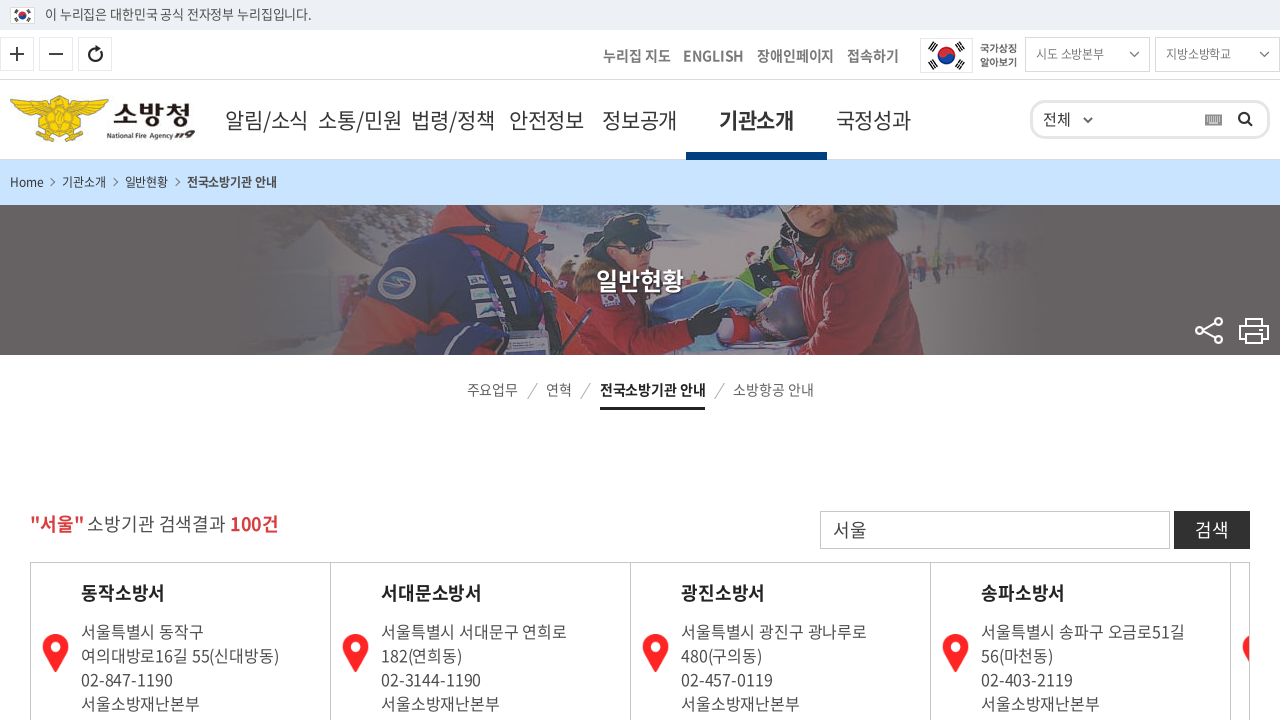

Fire stations list loaded
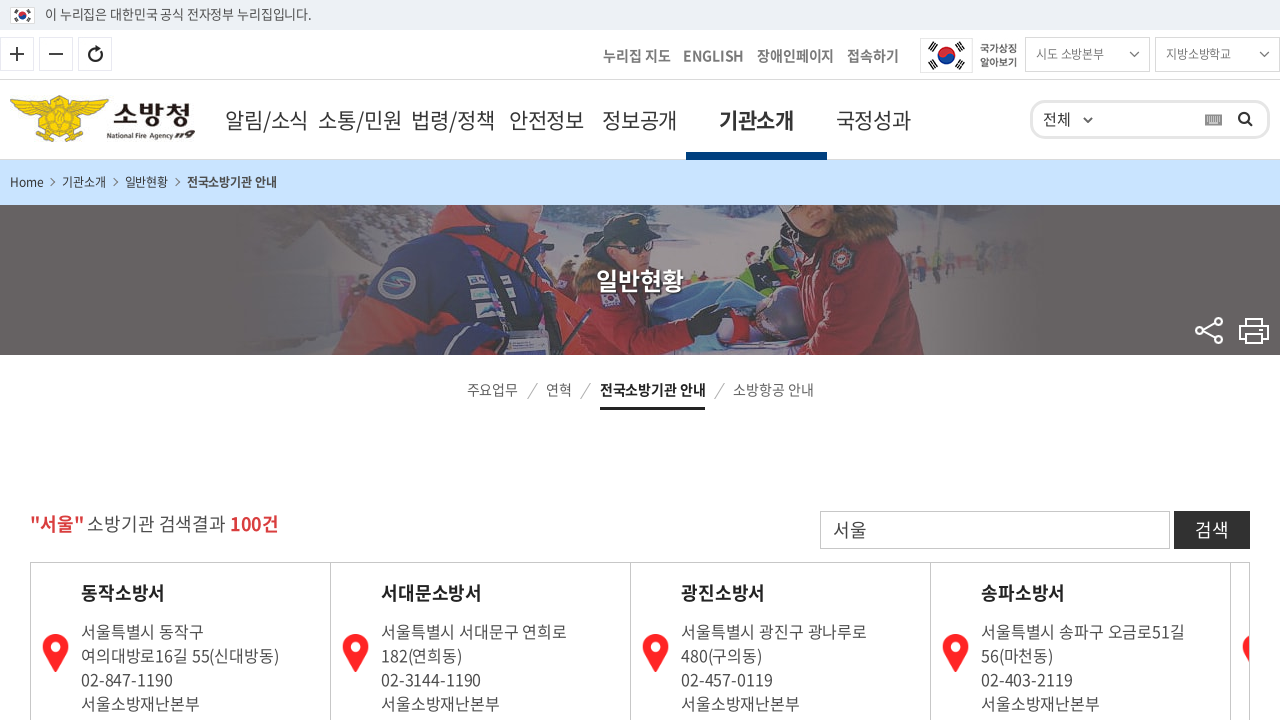

Located total number of results element
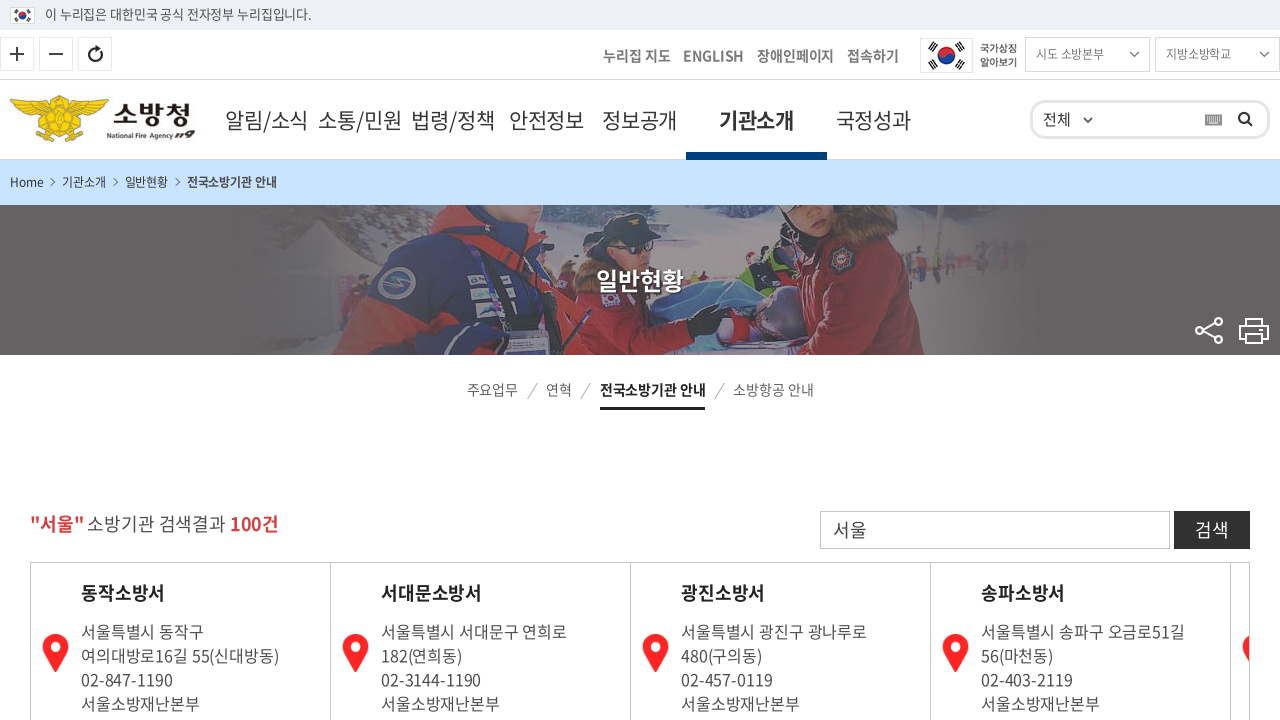

Retrieved total results text: 100건
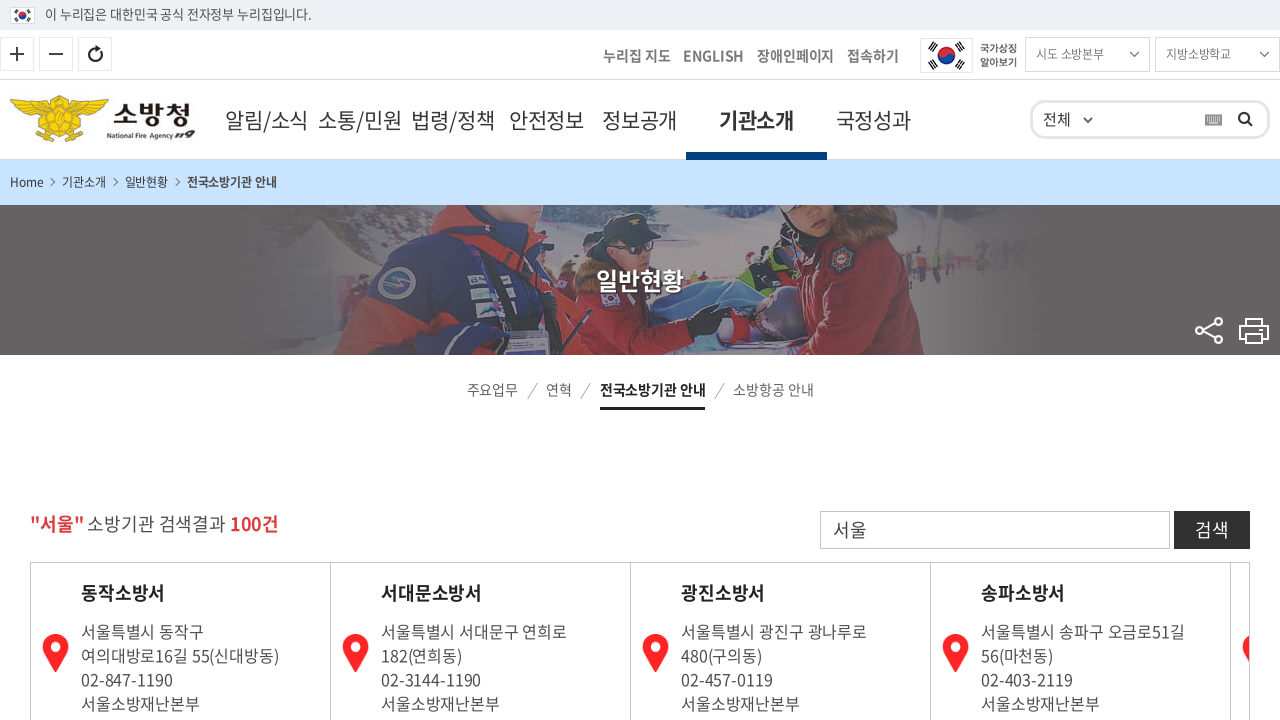

Parsed total number of fire stations: 100
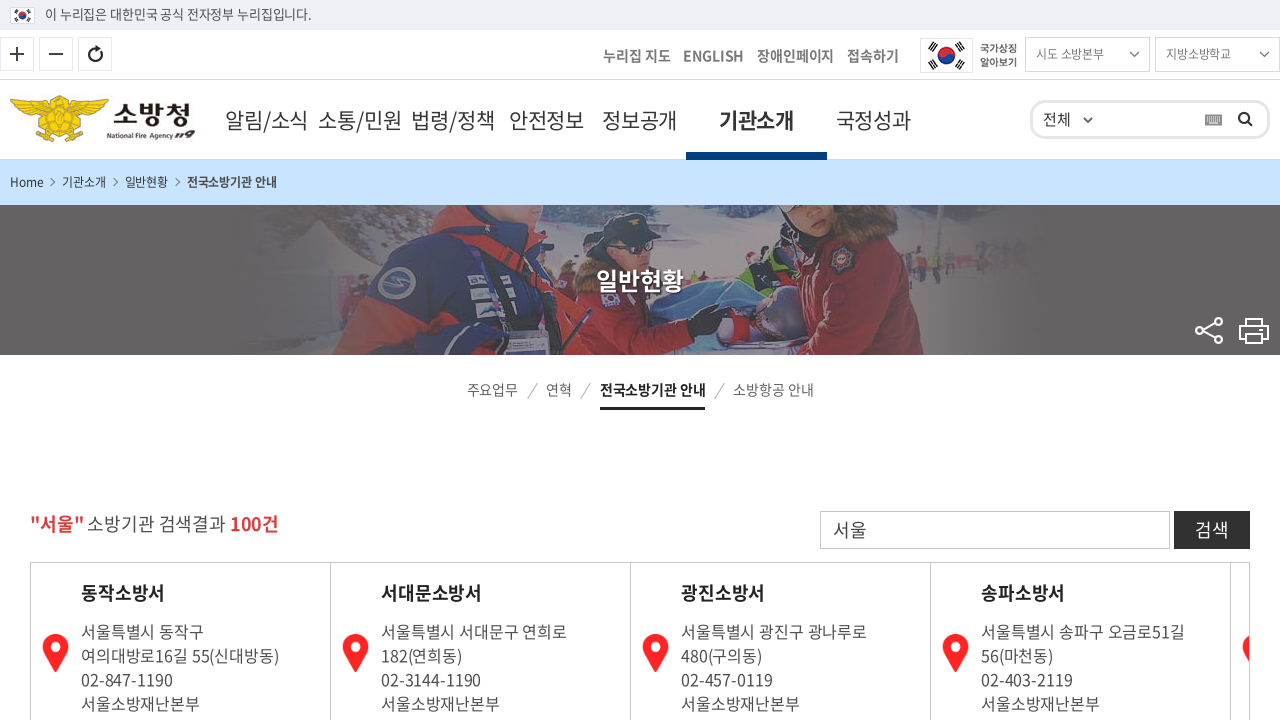

Calculated total pages to navigate: 10
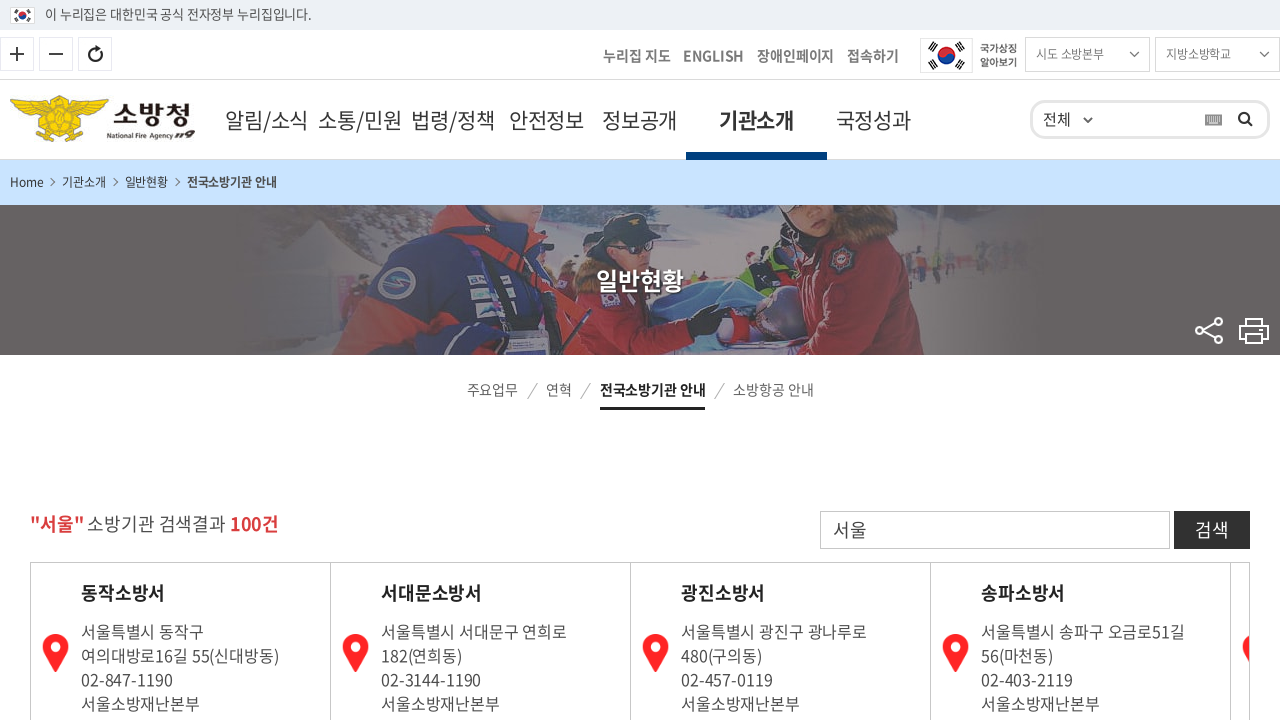

Clicked page 4 link on iteration 2 at (658, 360) on xpath=//*[@id="listForm"]/div/section/ul/li[1]/div/div/ul/li[4]/a
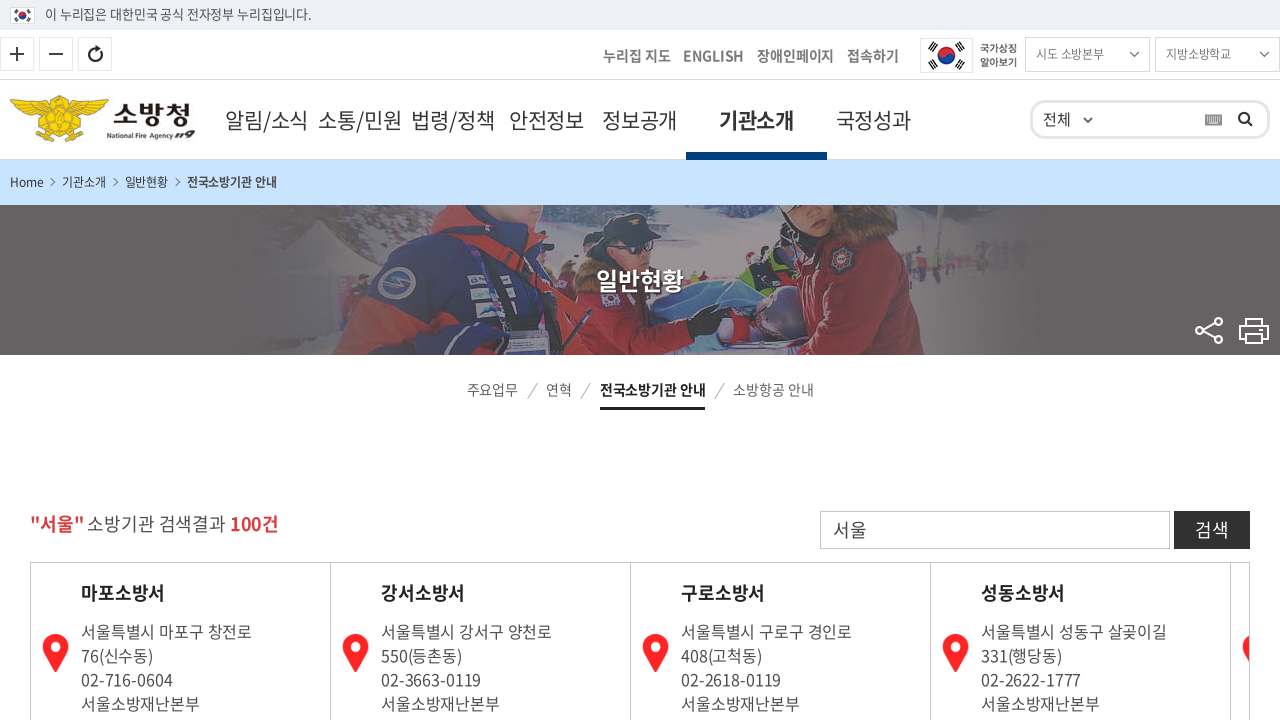

Fire stations list loaded for page 2
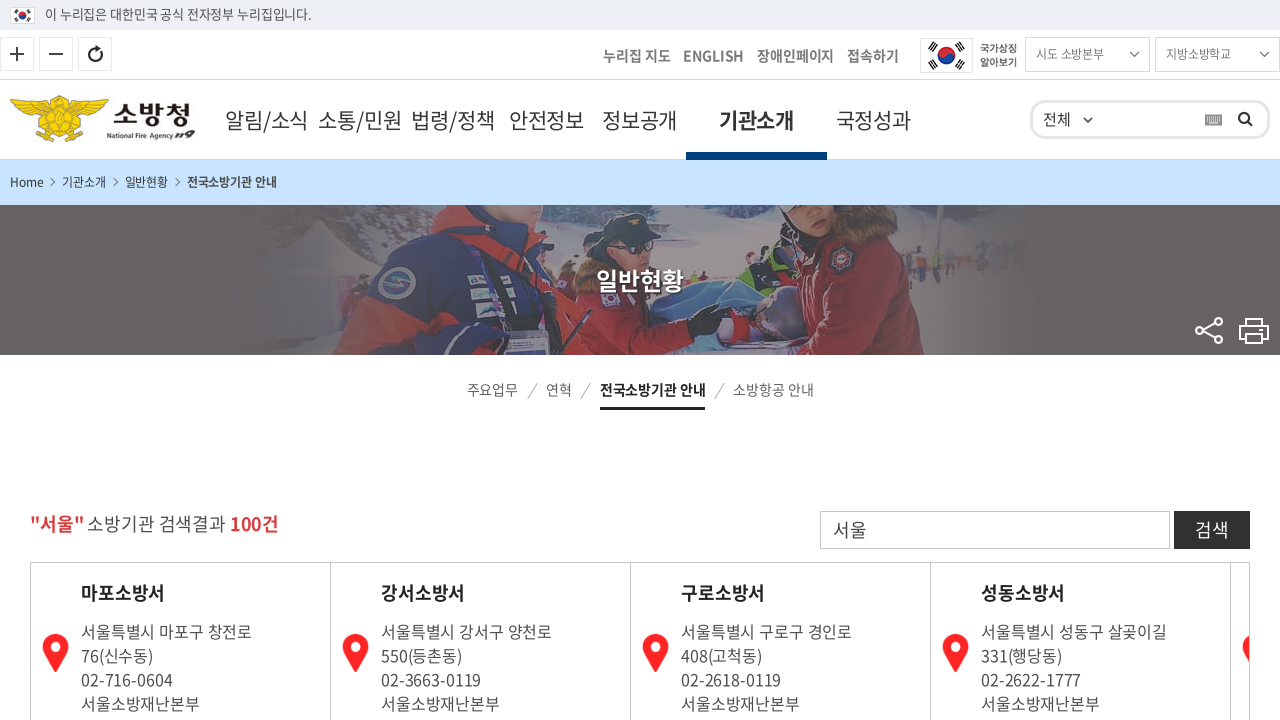

Clicked next page button on iteration 3 at (694, 360) on .next_page
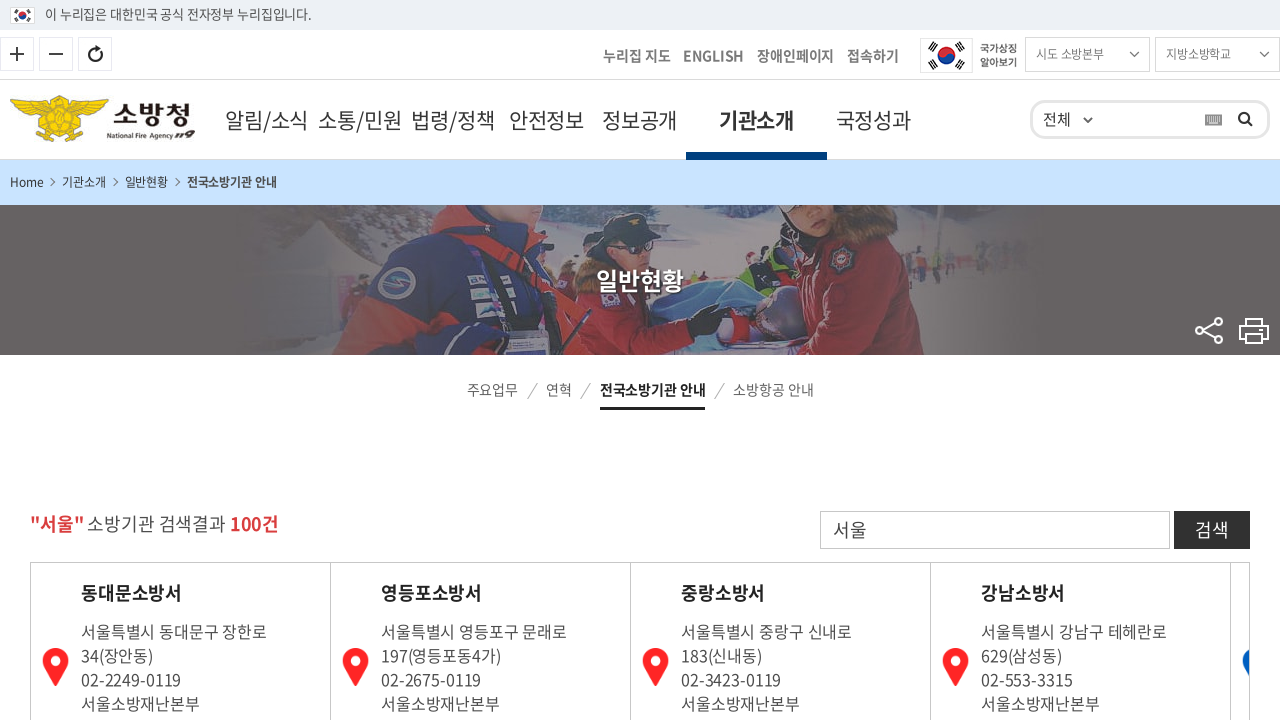

Fire stations list loaded for page 3
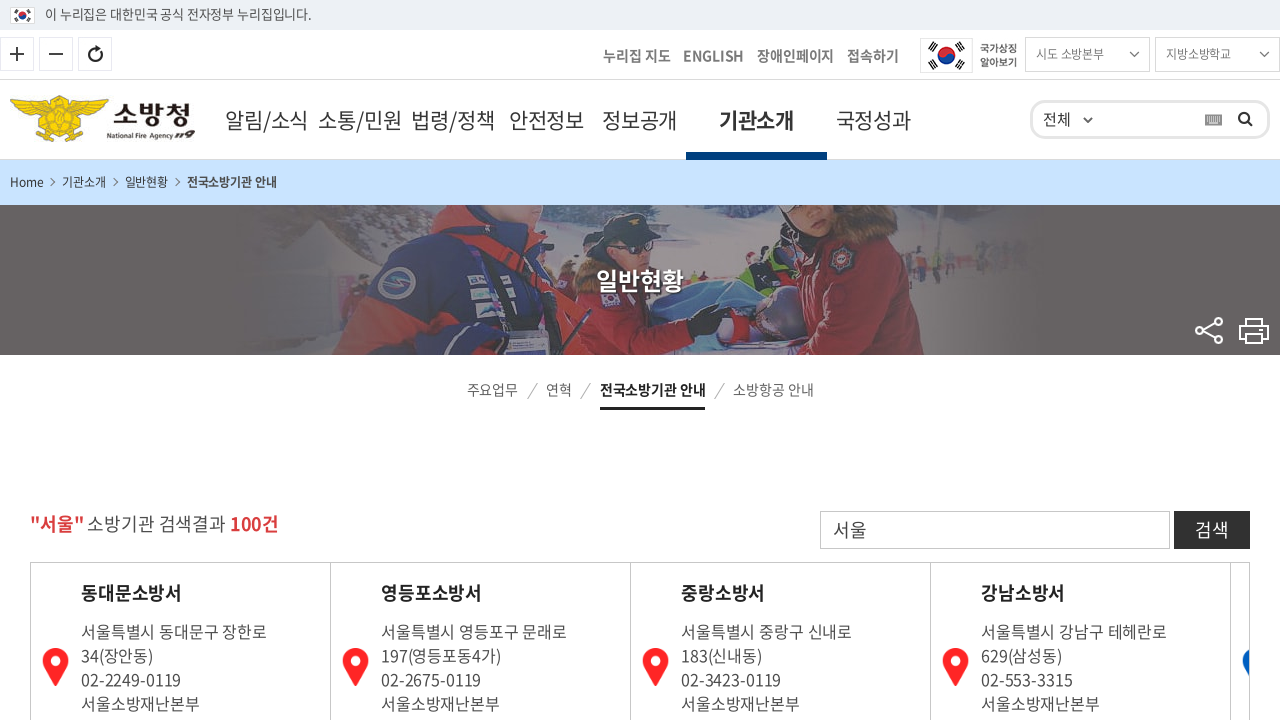

Clicked page 4 link on iteration 4 at (658, 360) on xpath=//*[@id="listForm"]/div/section/ul/li[1]/div/div/ul/li[4]/a
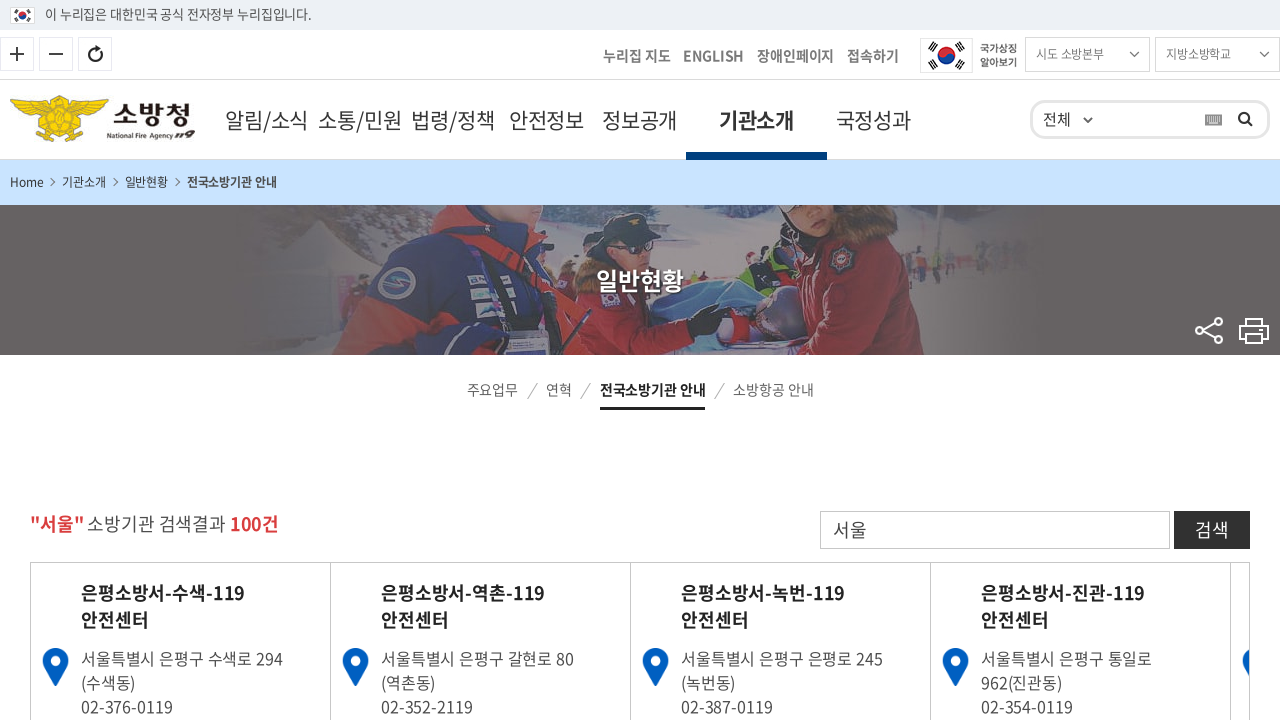

Fire stations list loaded for page 4
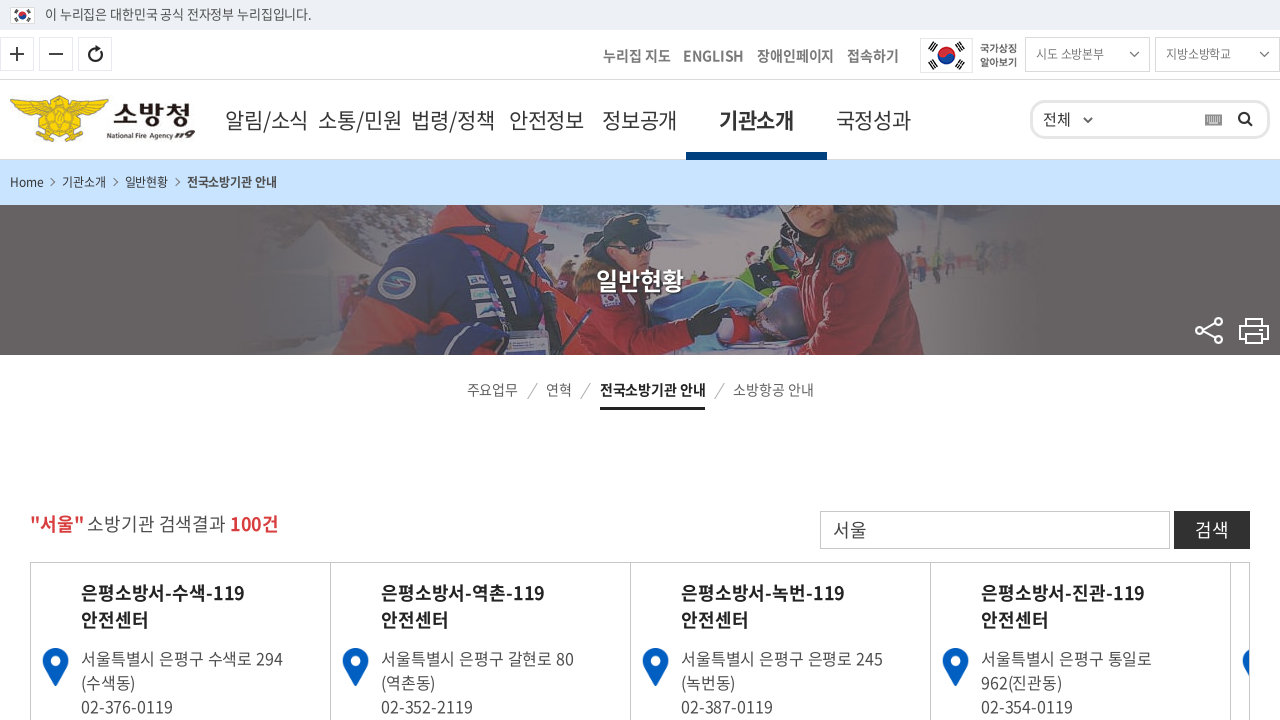

Clicked next page button on iteration 5 at (694, 360) on .next_page
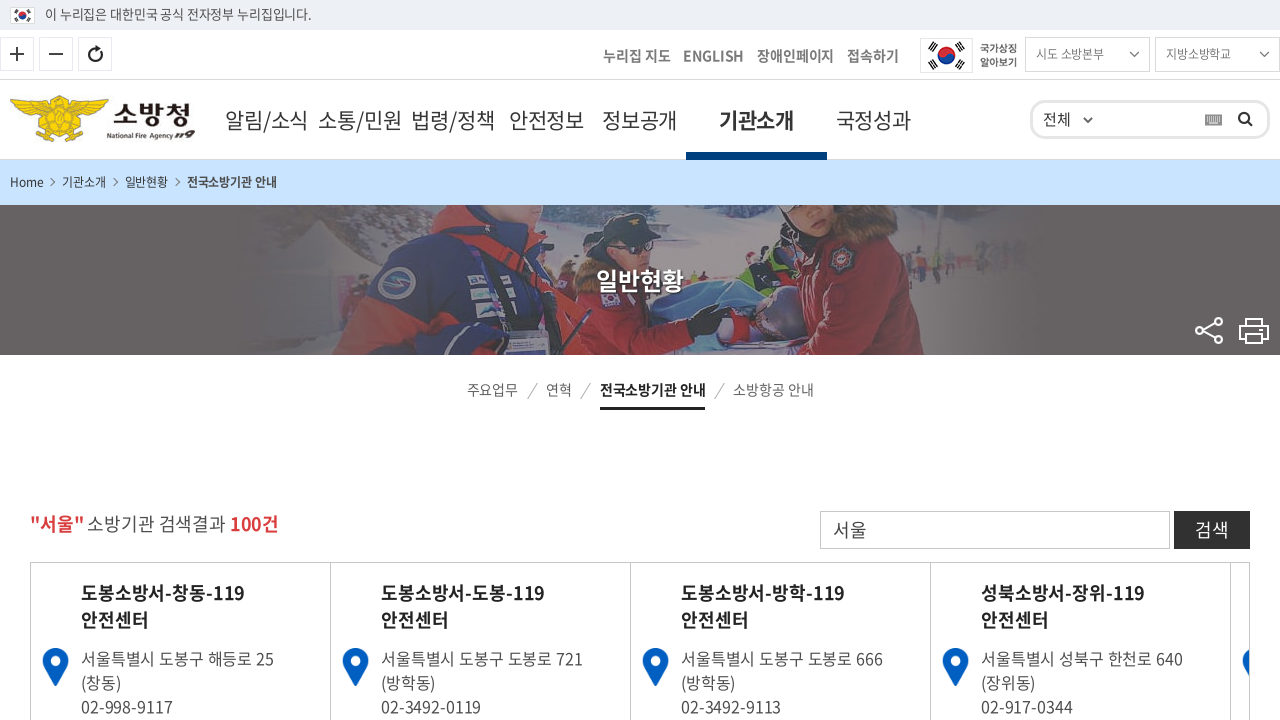

Fire stations list loaded for page 5
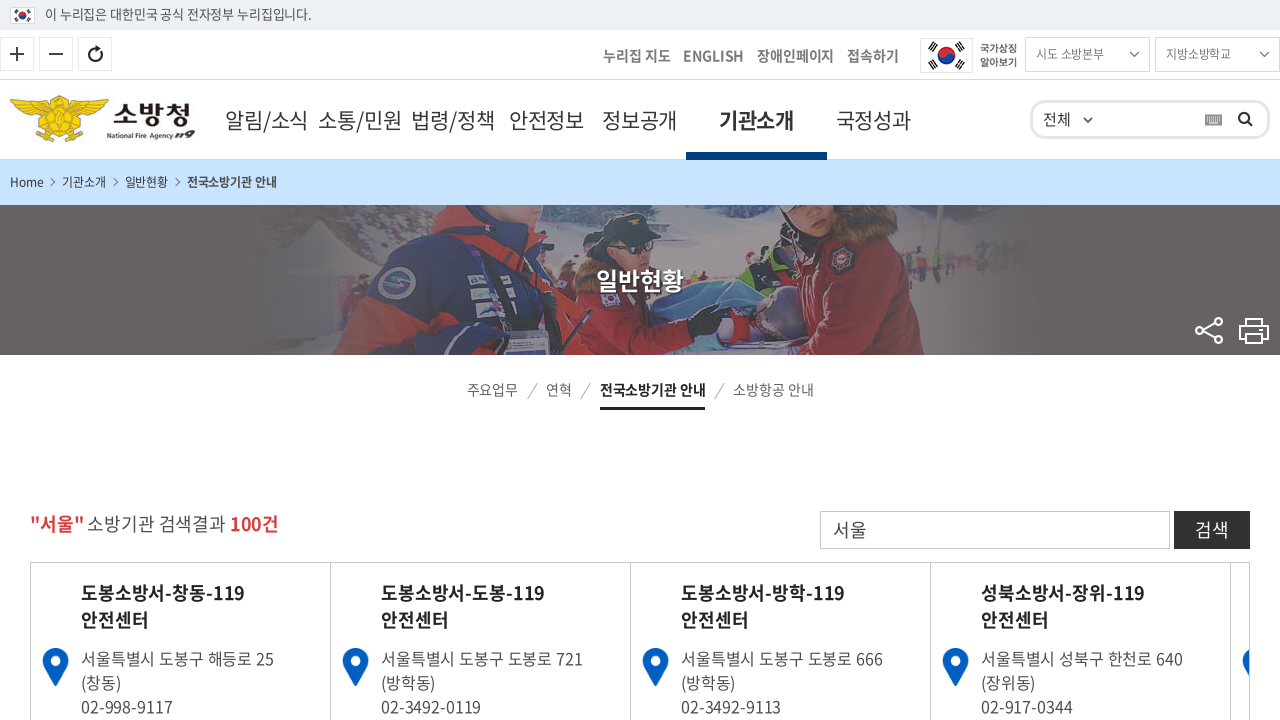

Clicked page 4 link on iteration 6 at (658, 360) on xpath=//*[@id="listForm"]/div/section/ul/li[1]/div/div/ul/li[4]/a
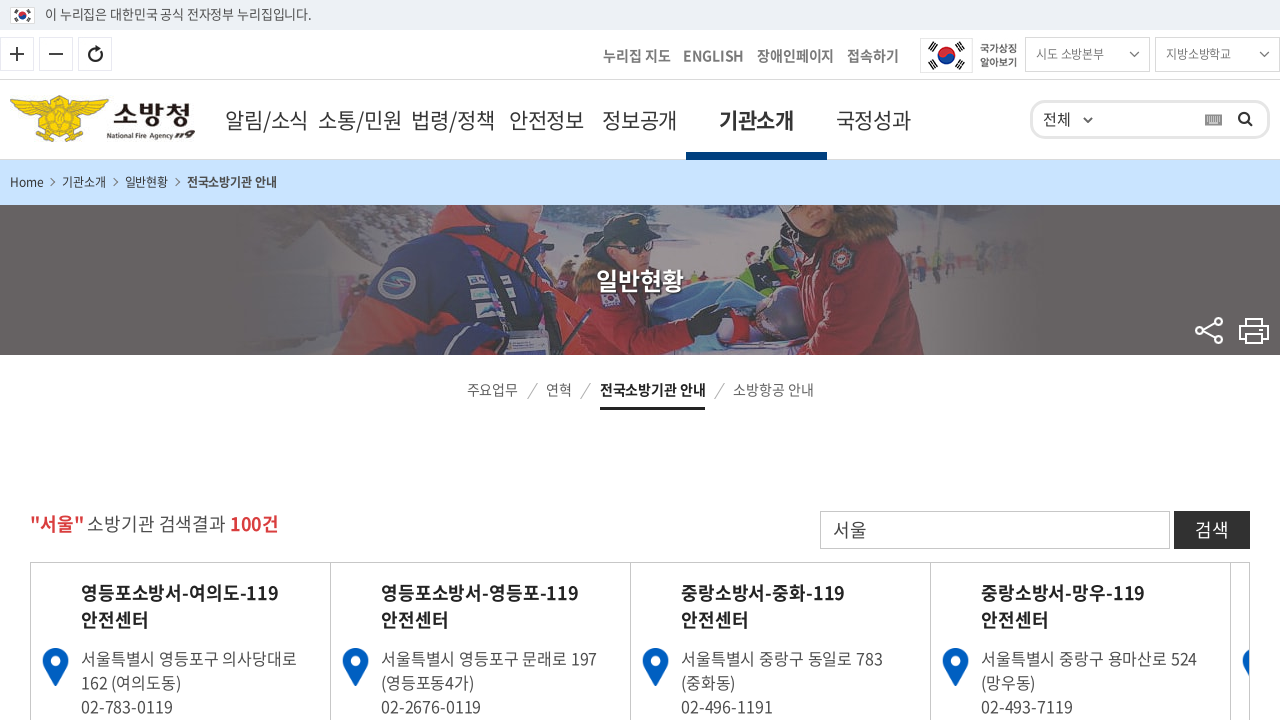

Fire stations list loaded for page 6
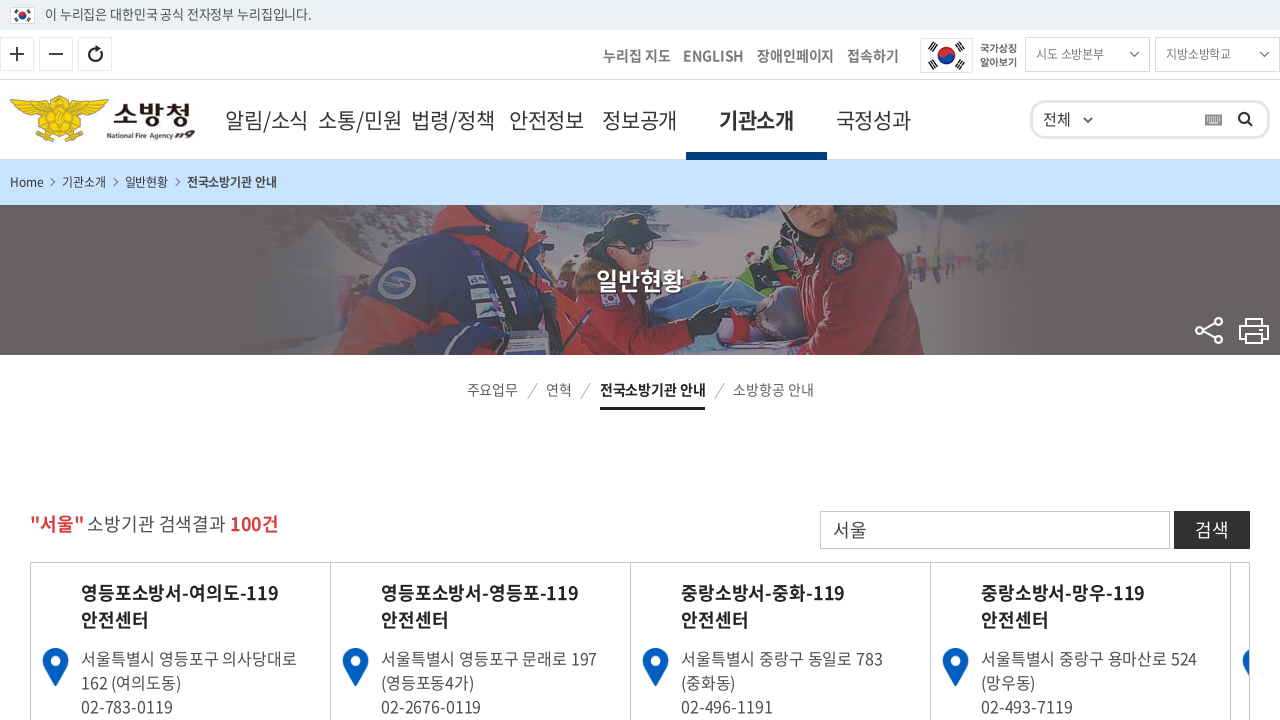

Clicked next page button on iteration 7 at (694, 360) on .next_page
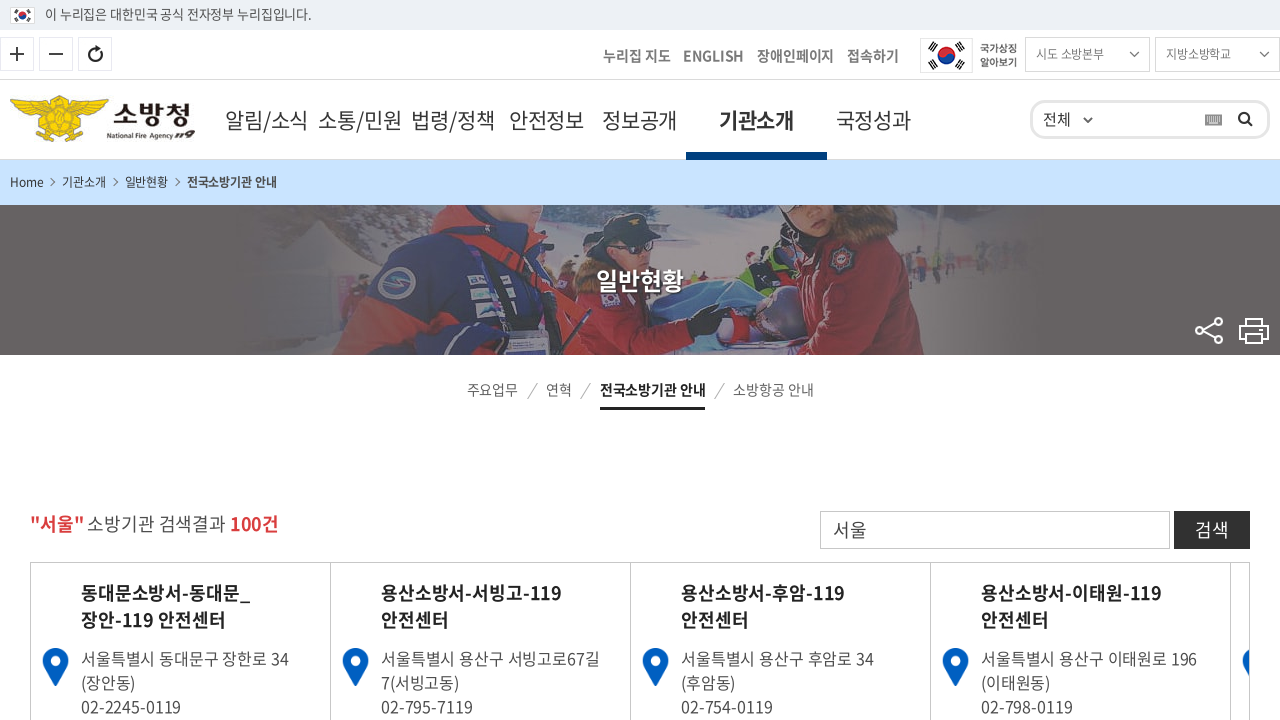

Fire stations list loaded for page 7
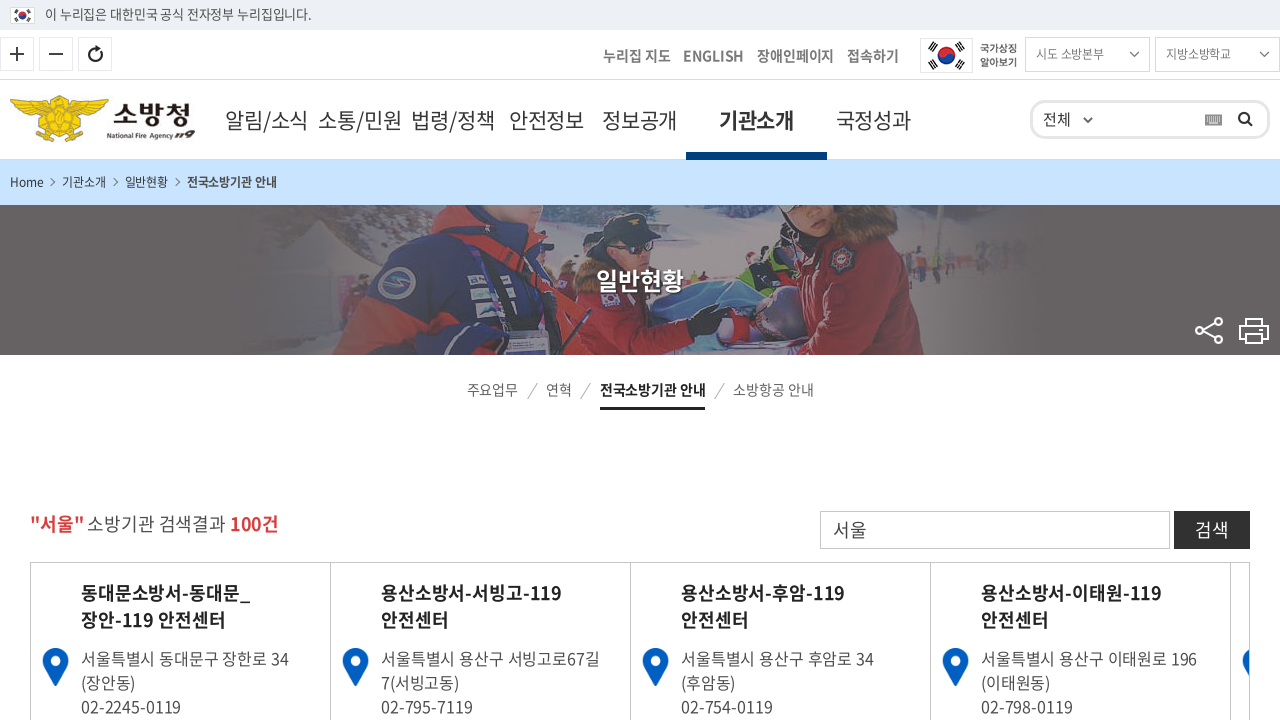

Clicked page 4 link on iteration 8 at (658, 360) on xpath=//*[@id="listForm"]/div/section/ul/li[1]/div/div/ul/li[4]/a
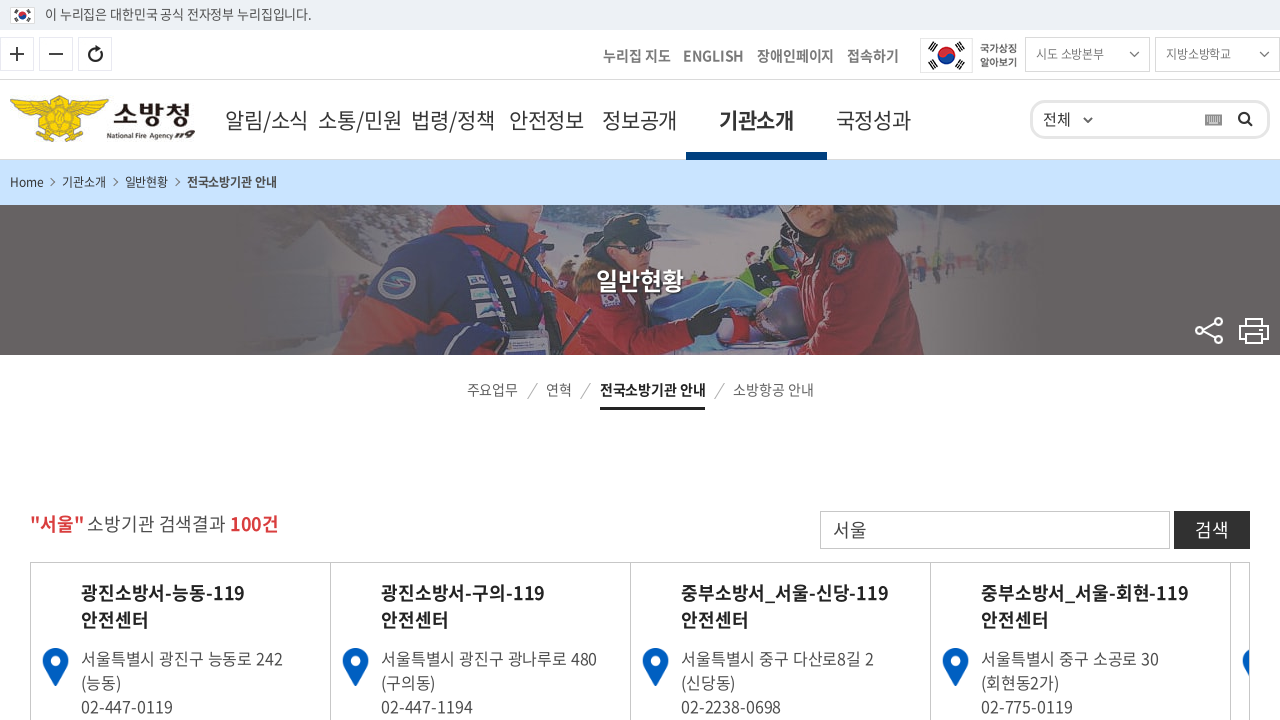

Fire stations list loaded for page 8
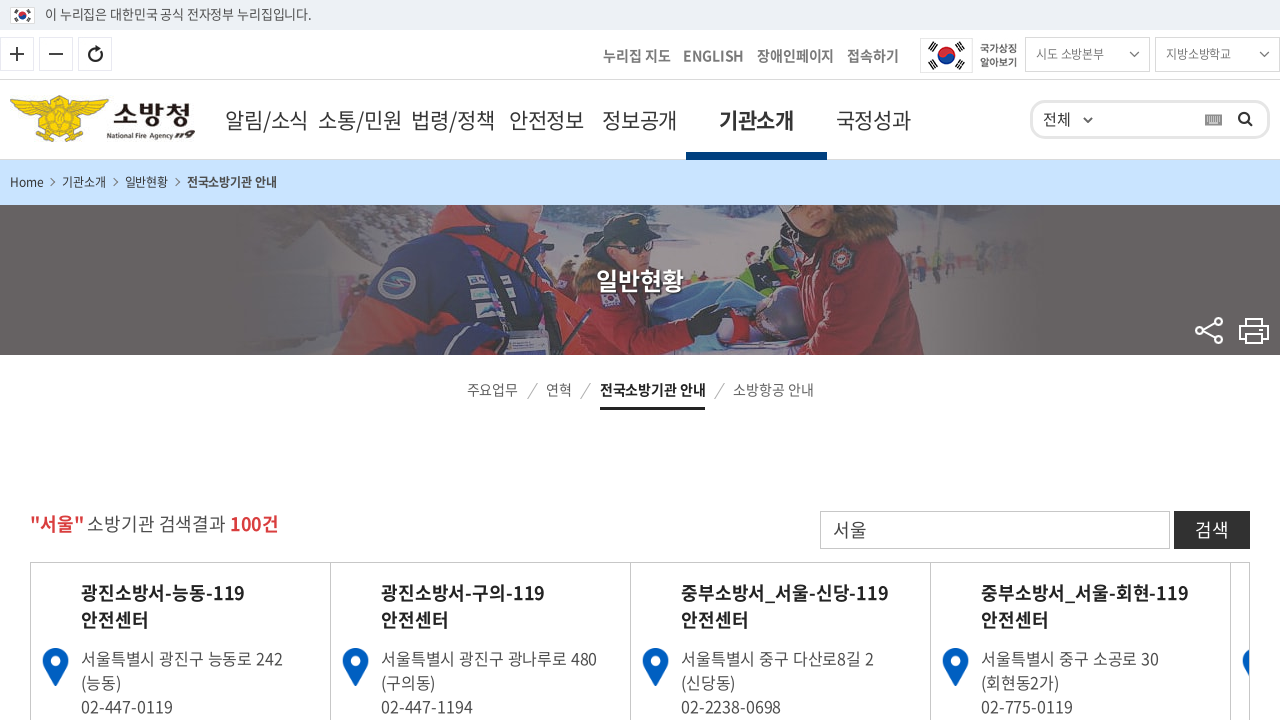

Clicked next page button on iteration 9 at (694, 360) on .next_page
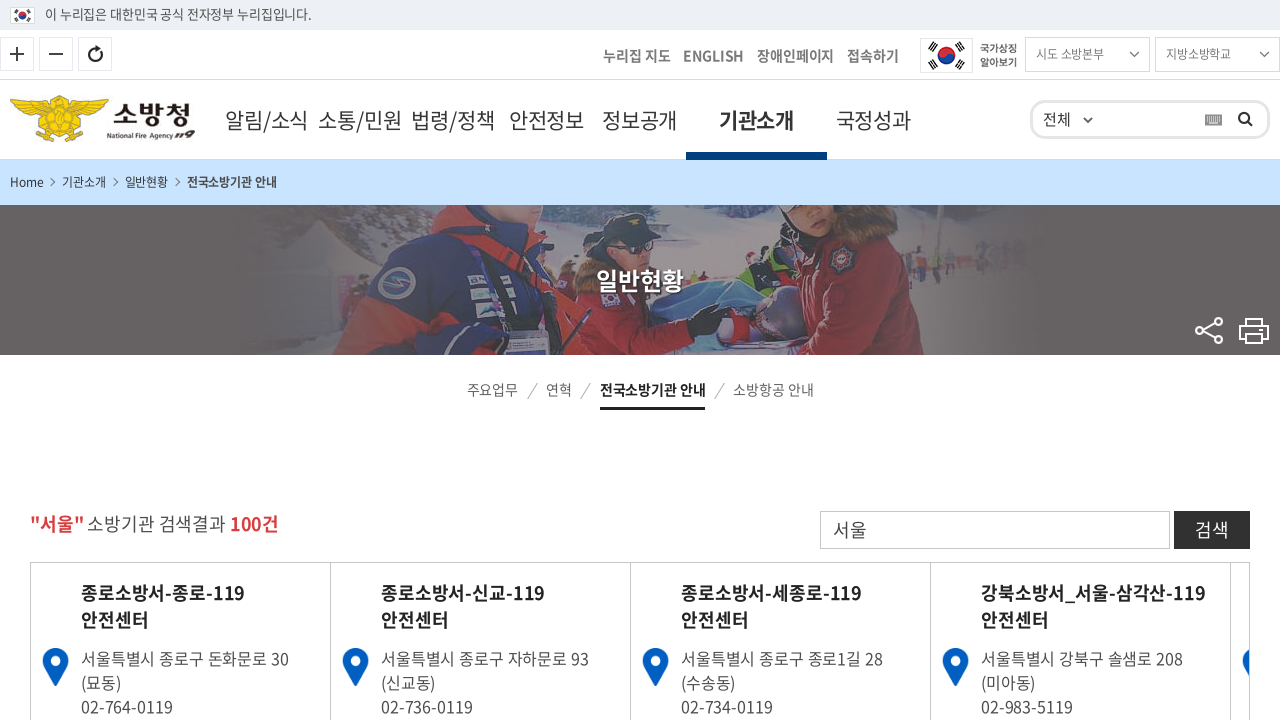

Fire stations list loaded for page 9
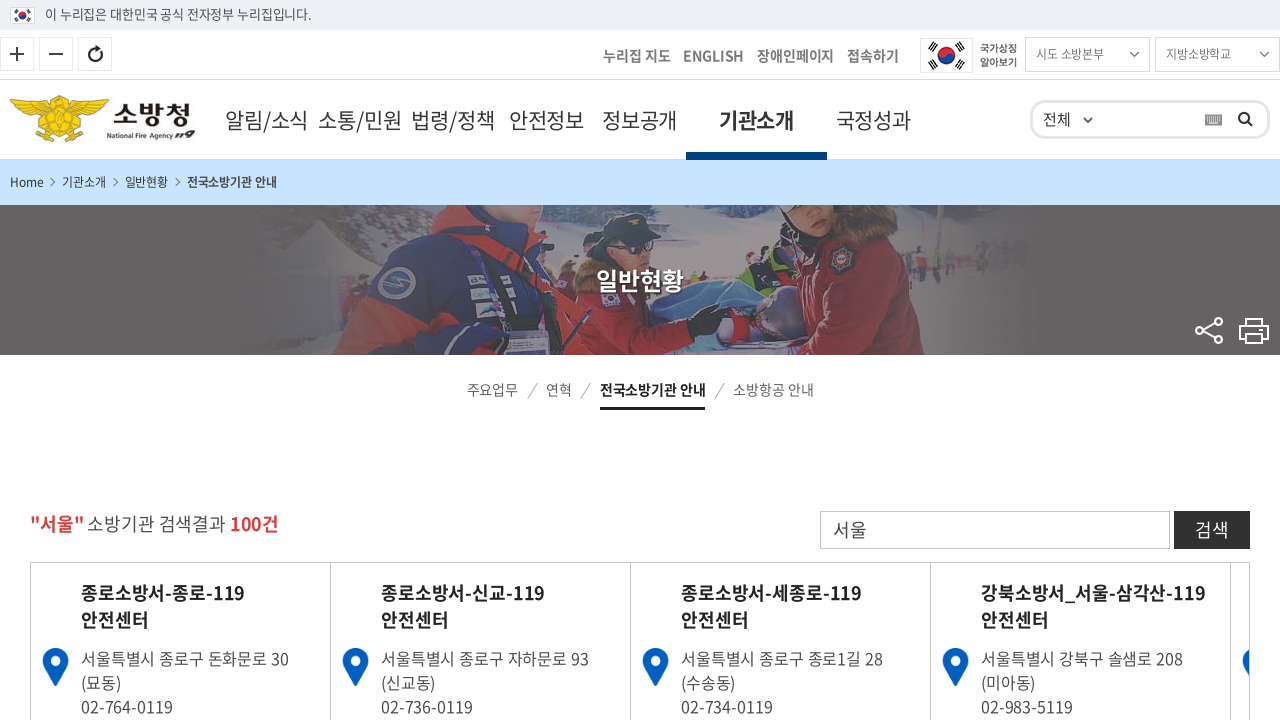

Clicked page 4 link on iteration 10 at (658, 360) on xpath=//*[@id="listForm"]/div/section/ul/li[1]/div/div/ul/li[4]/a
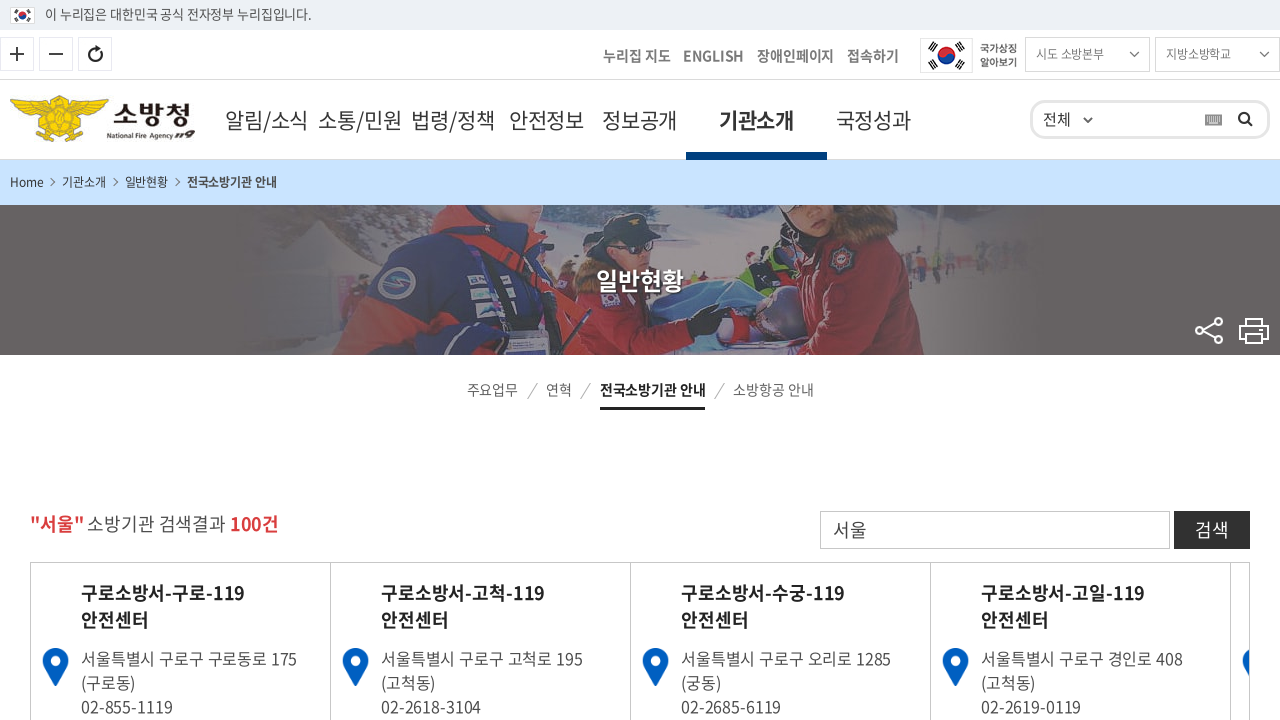

Fire stations list loaded for page 10
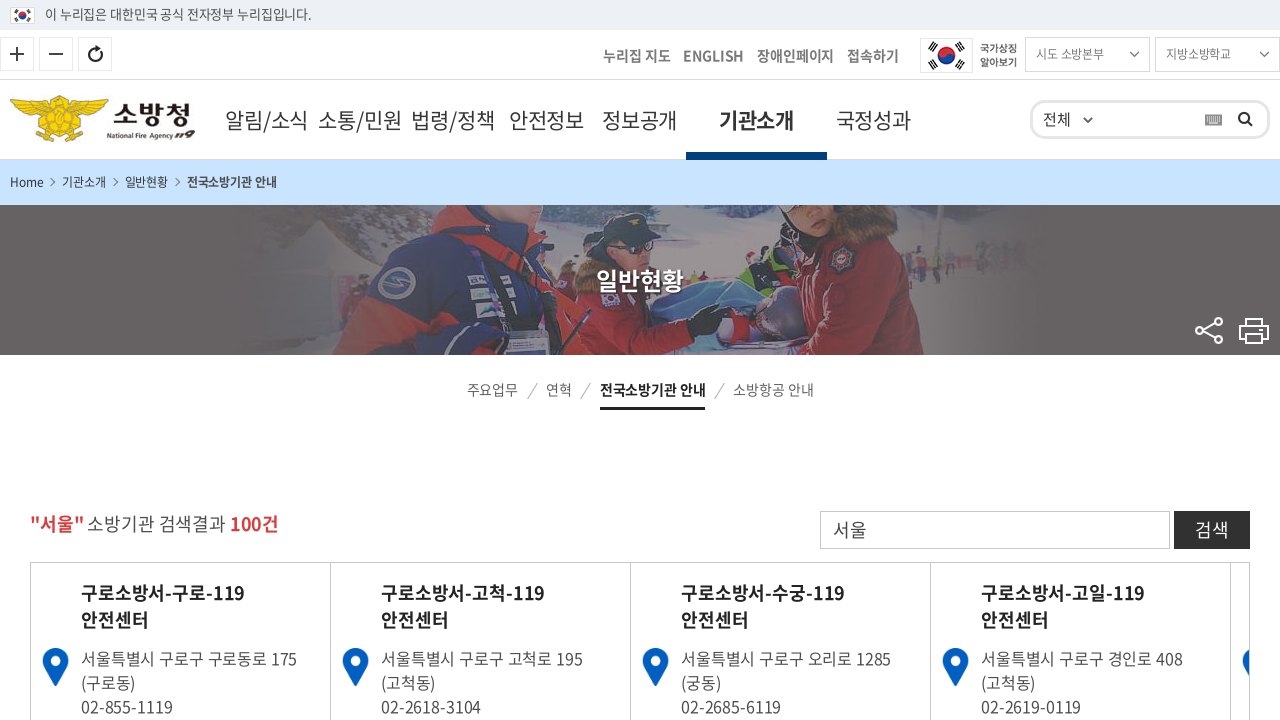

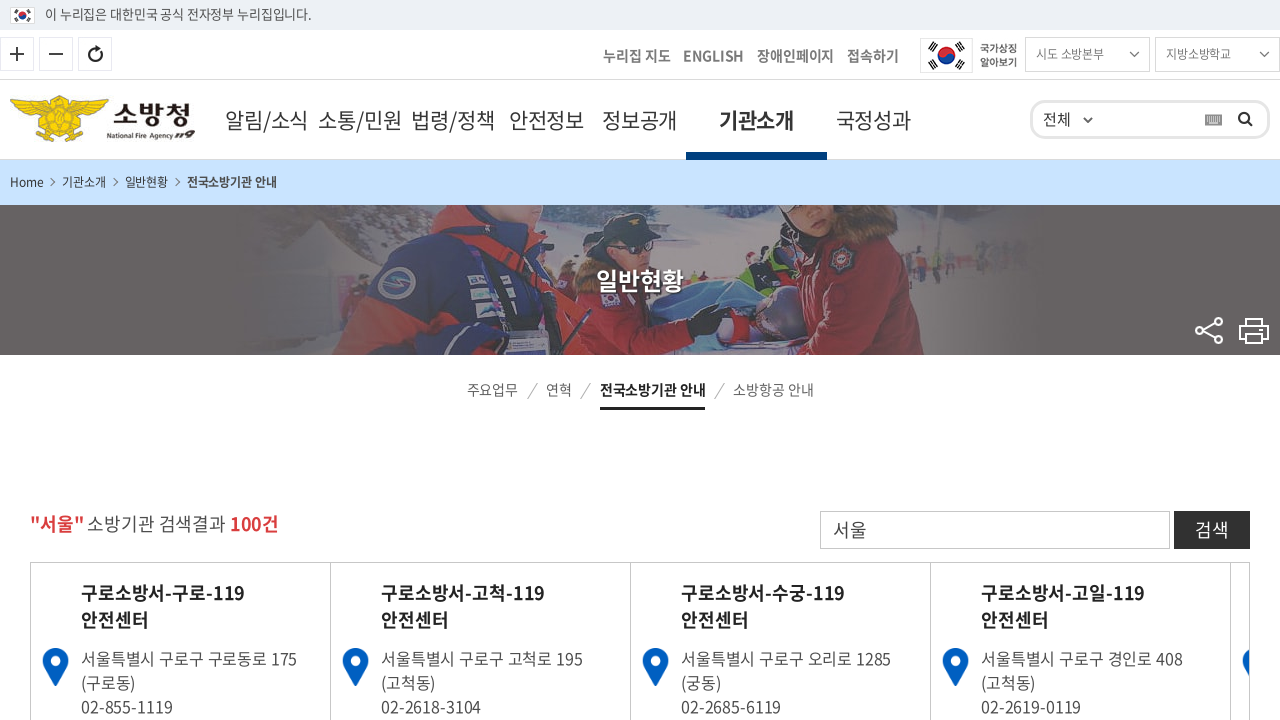